Tests editing the first pet type by navigating to the pet types section, clicking edit on the first row, modifying the name field, and submitting the update.

Starting URL: https://client.sana-commerce.dev/

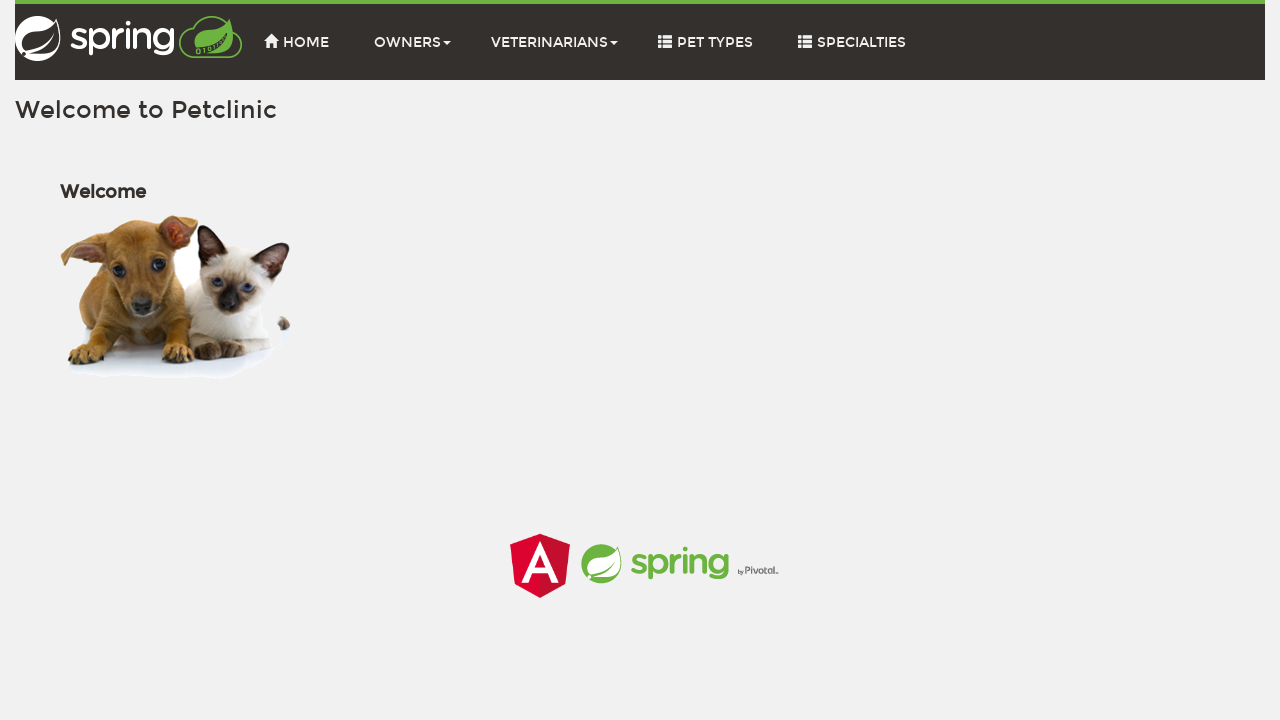

Set viewport size to 1200x746
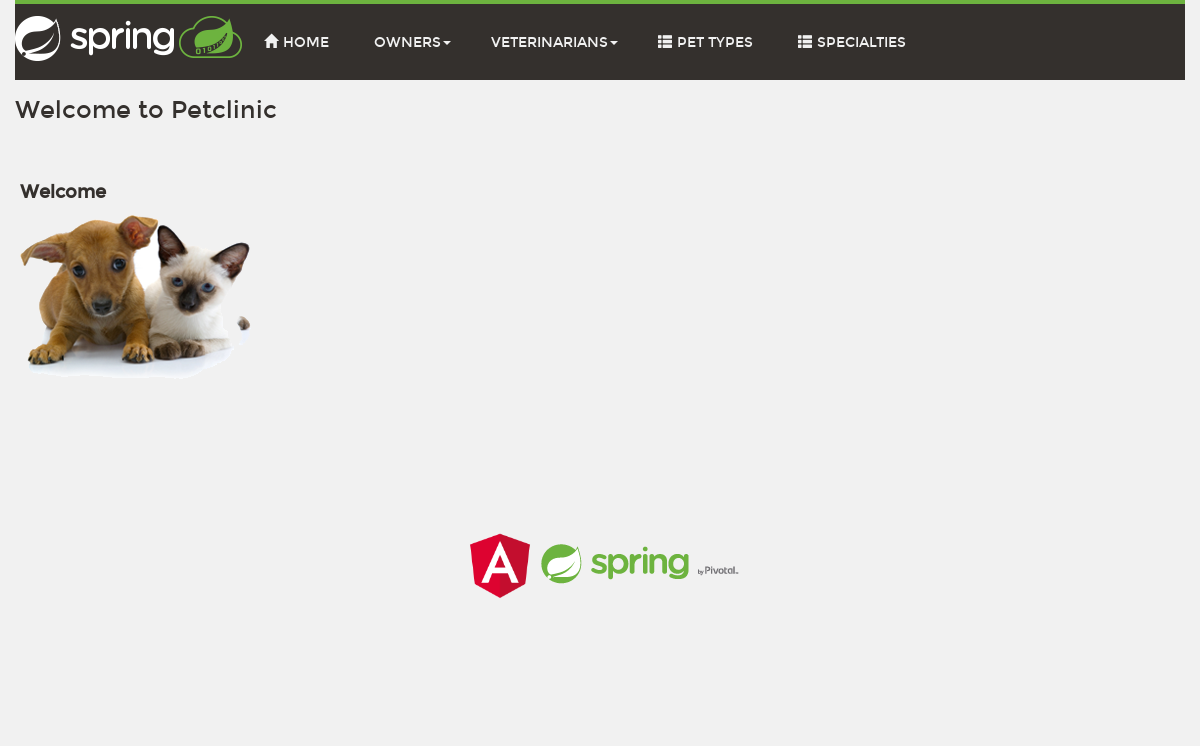

Navigated to Pet Types section at (715, 42) on li:nth-child(4) span:nth-child(2)
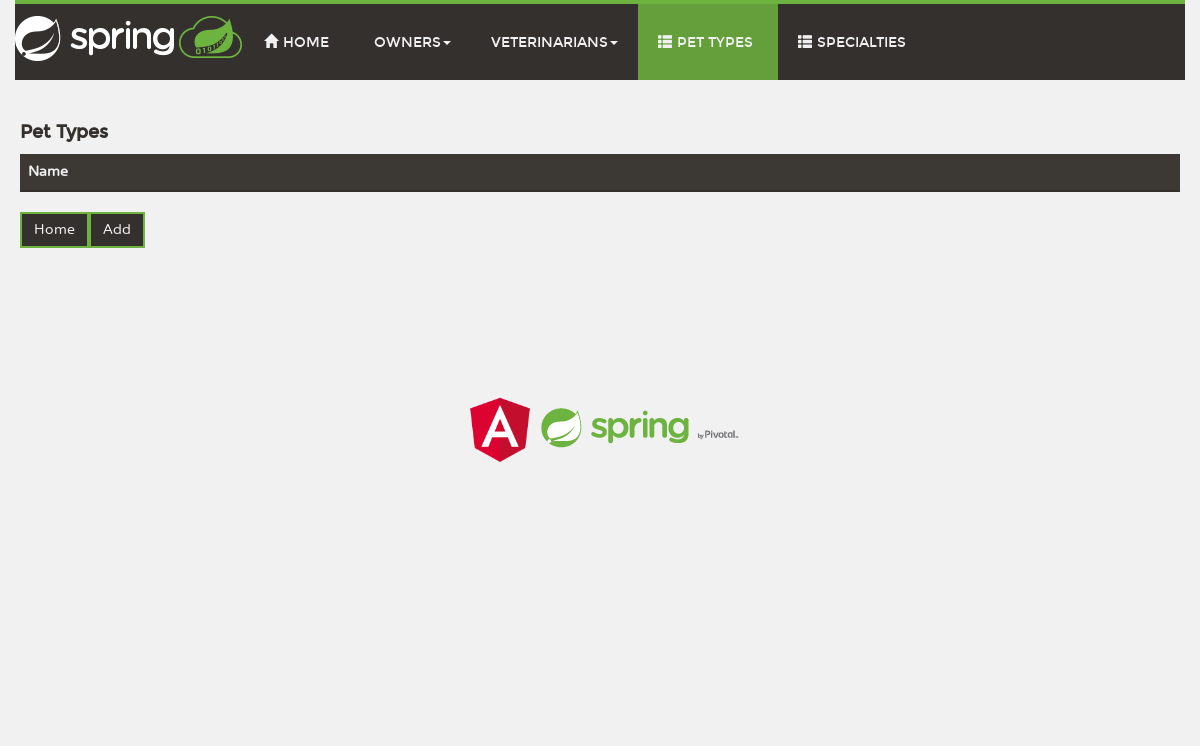

Clicked edit button on first pet type row at (713, 218) on tr:nth-child(1) .editPet
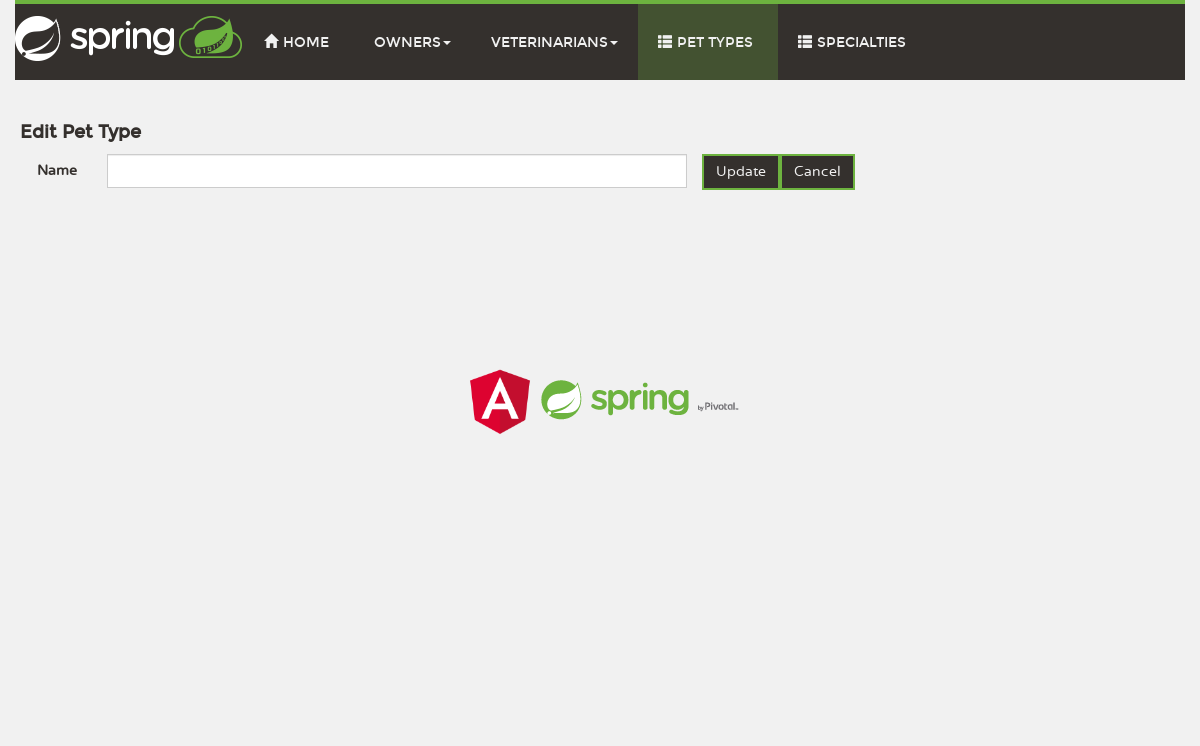

Clicked on the name input field at (397, 171) on #name
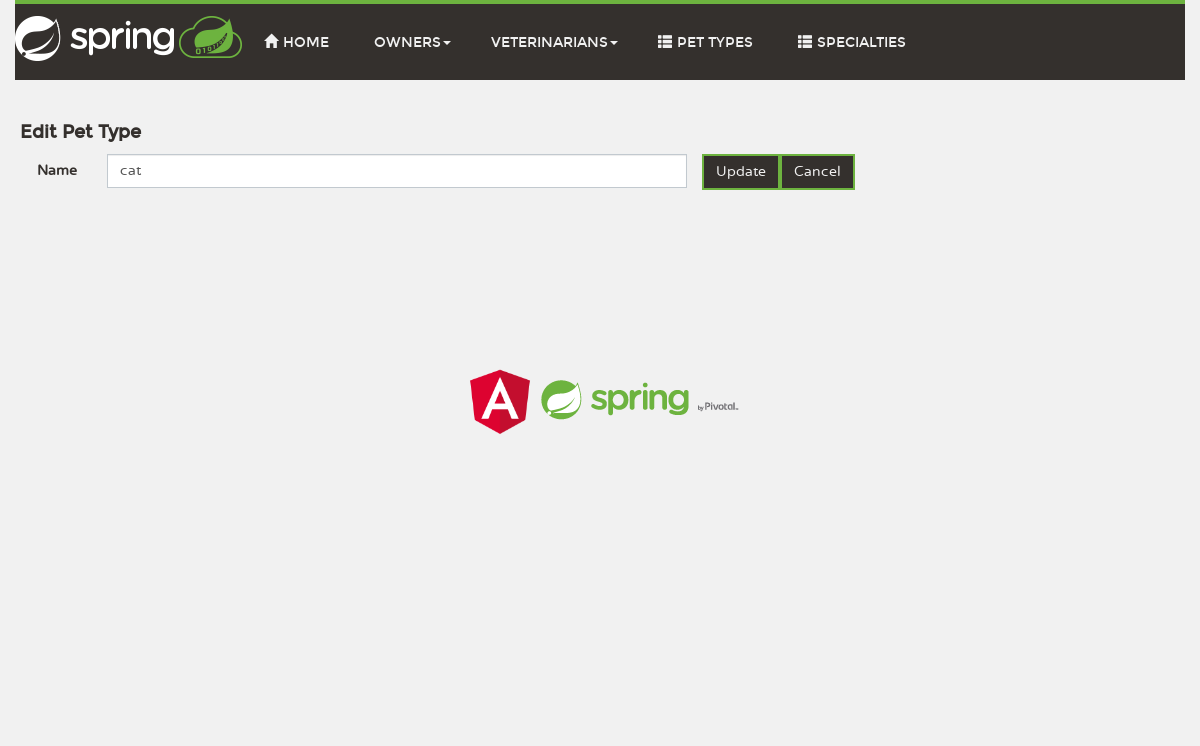

Filled name field with 'dog smth' on #name
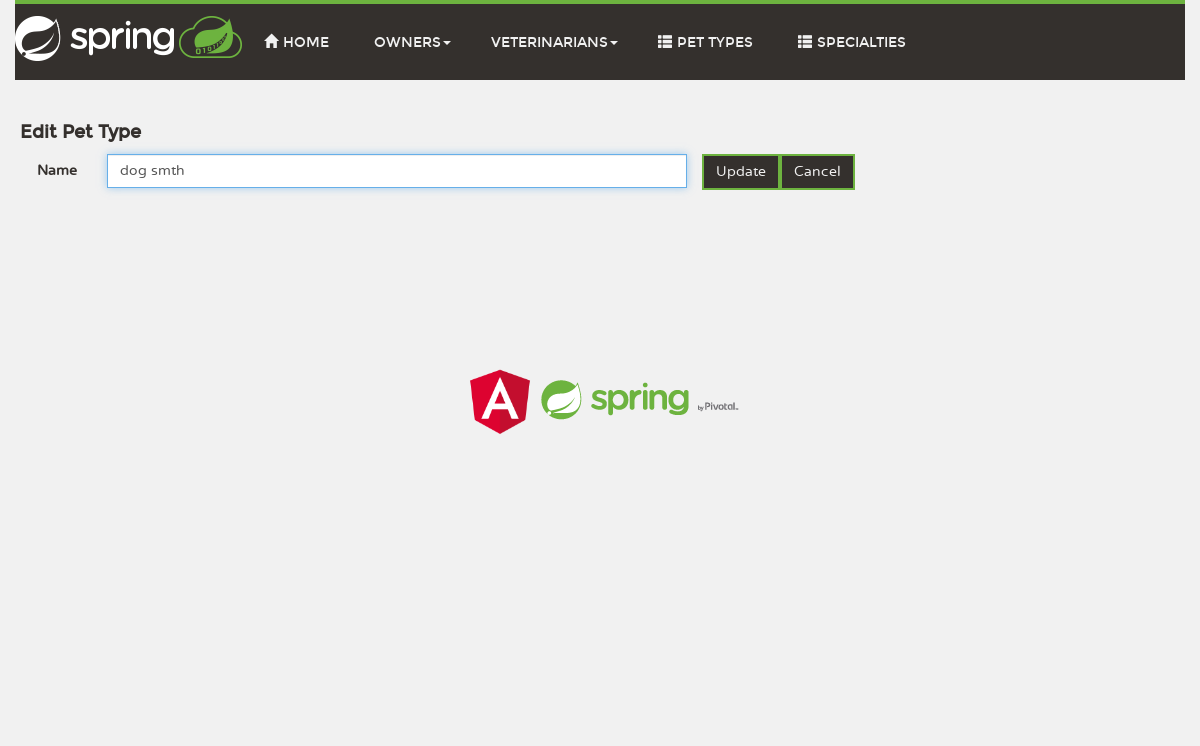

Clicked update button to save pet type changes at (741, 172) on .updatePetType
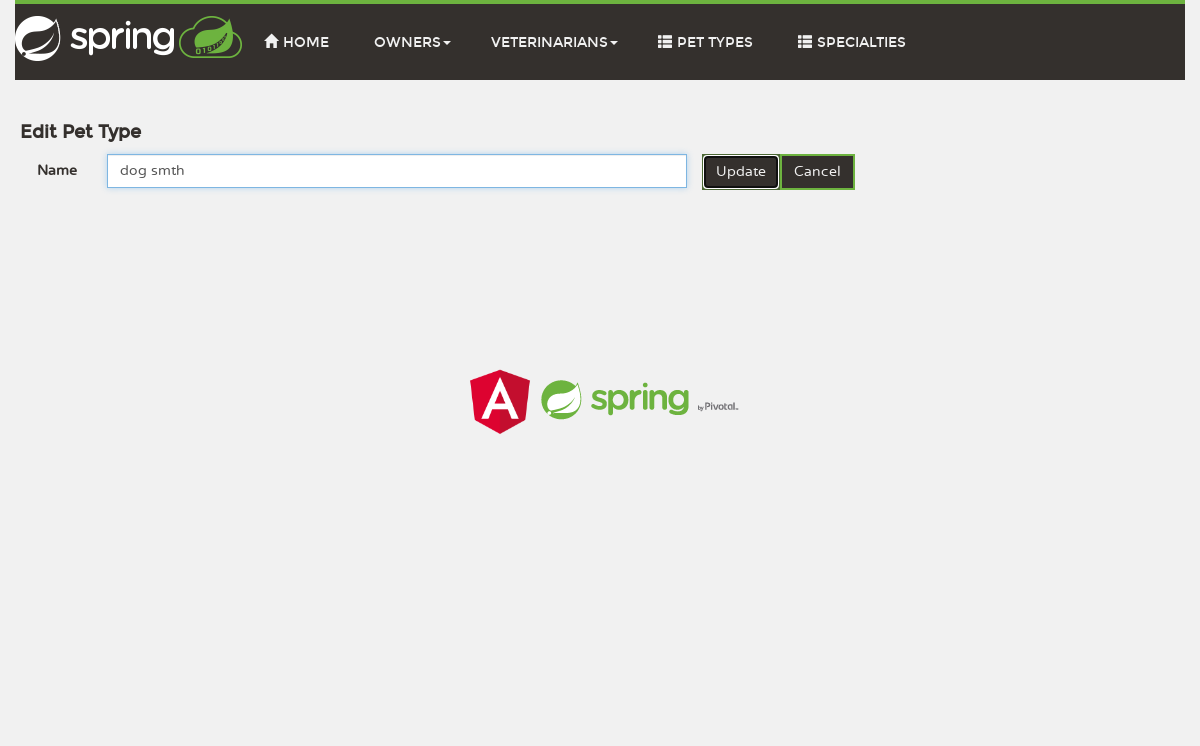

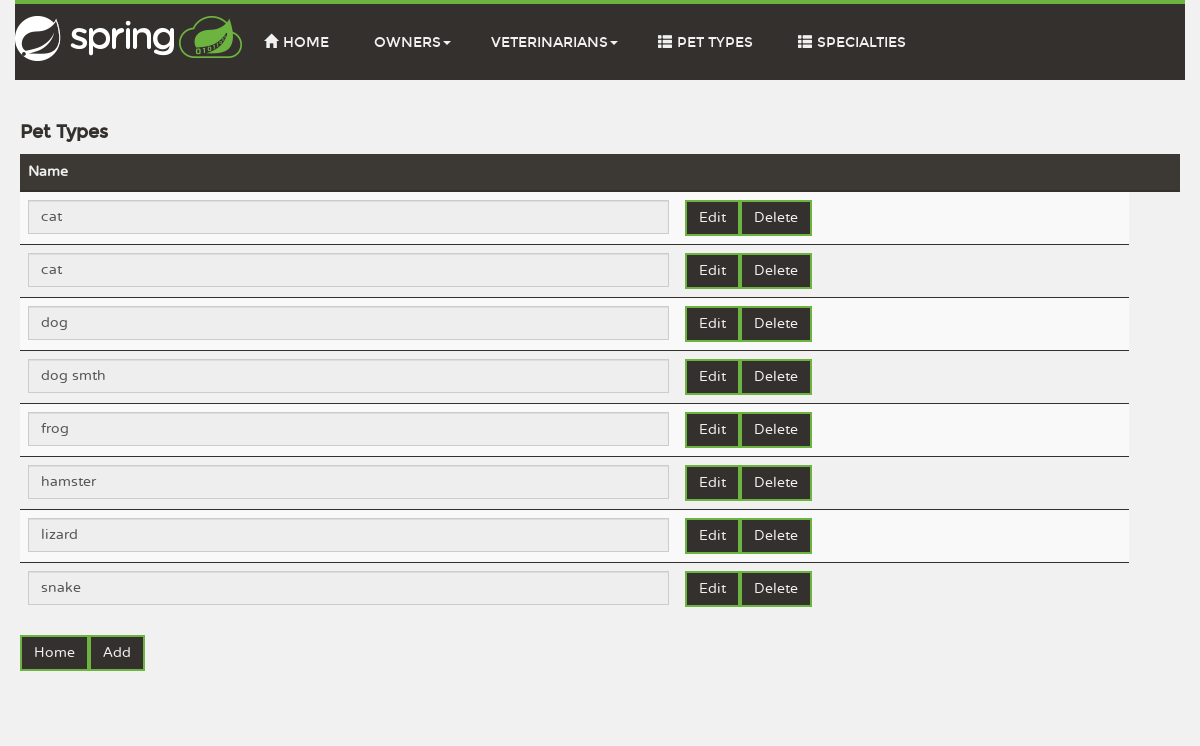